Tests a registration form by filling in first name, last name, and city fields, then submitting the form and verifying the success message appears

Starting URL: http://suninjuly.github.io/registration1.html

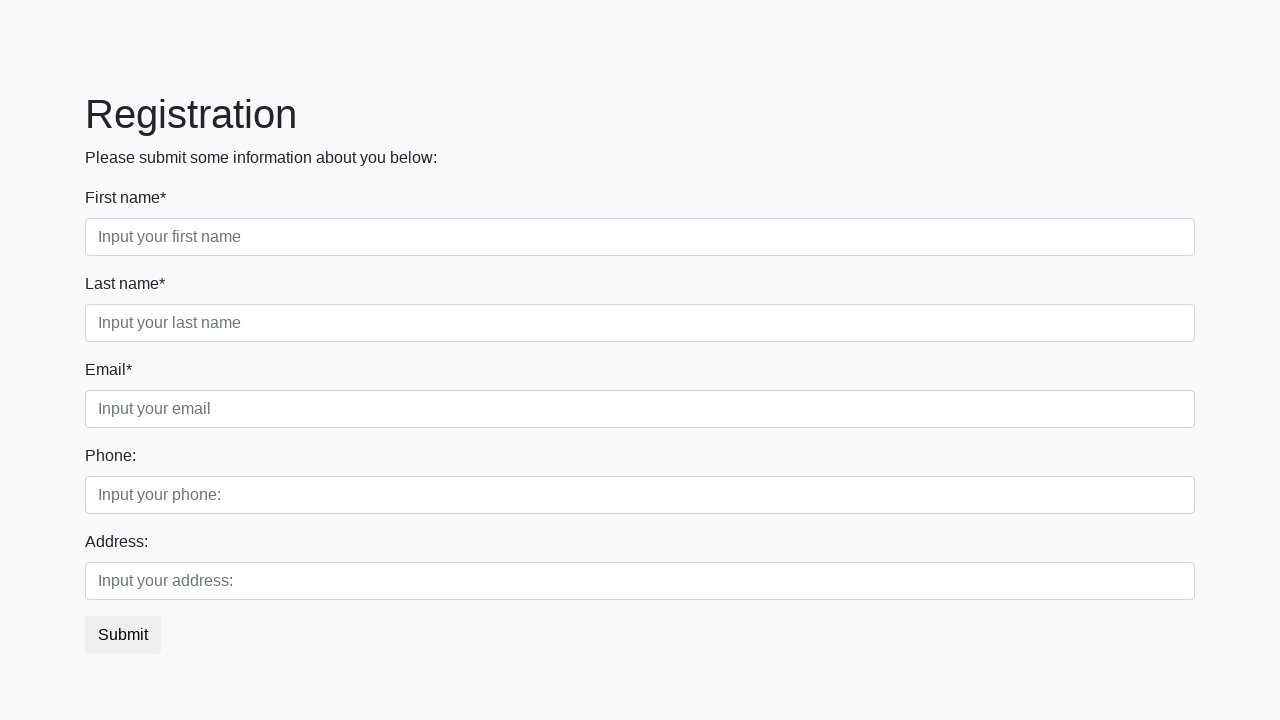

Filled first name field with 'Ivan' on div.first_block input.form-control.first
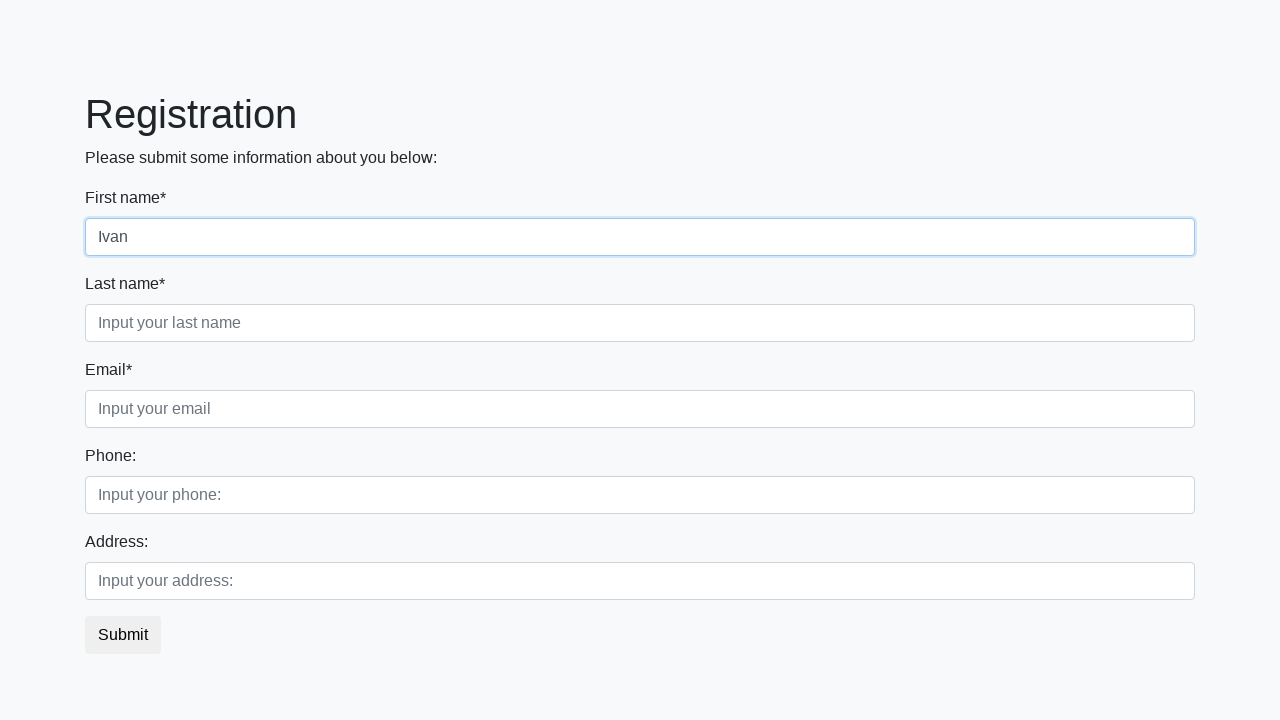

Filled last name field with 'Petrov' on div.first_block input.form-control.second
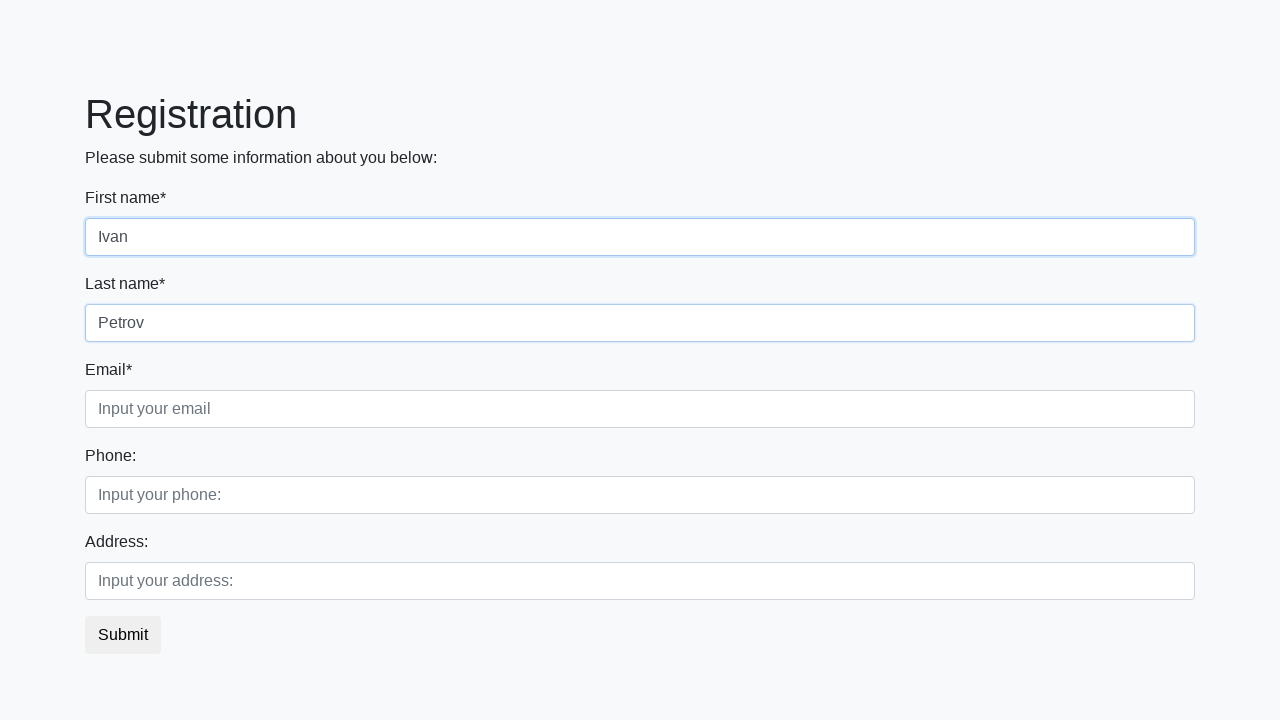

Filled city field with 'Smolensk' on div.first_block input.form-control.third
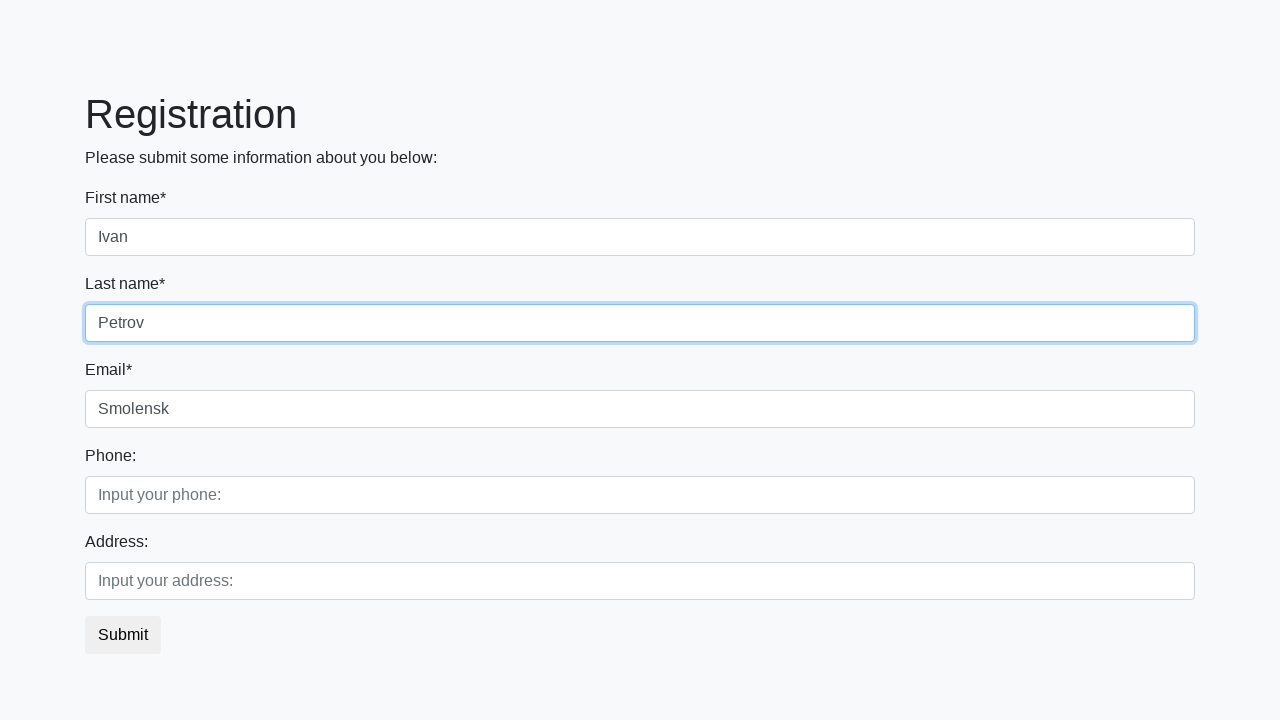

Clicked submit button to register at (123, 635) on button.btn
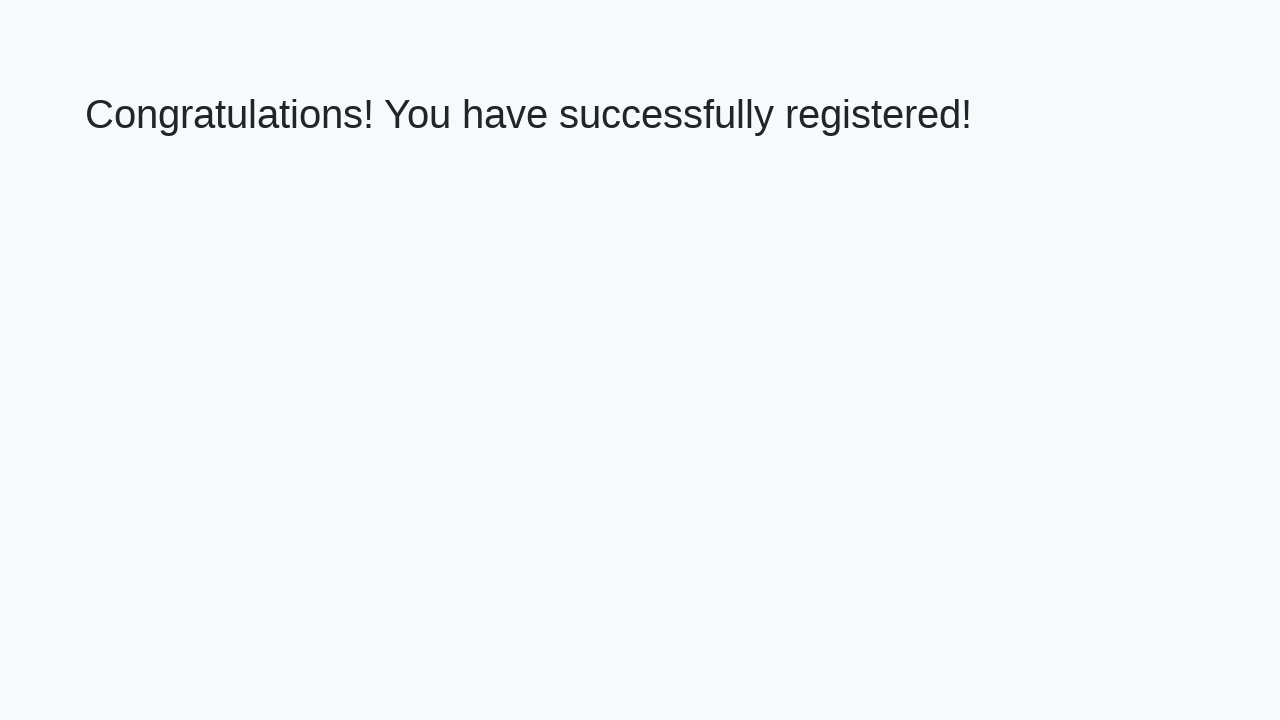

Success message heading loaded
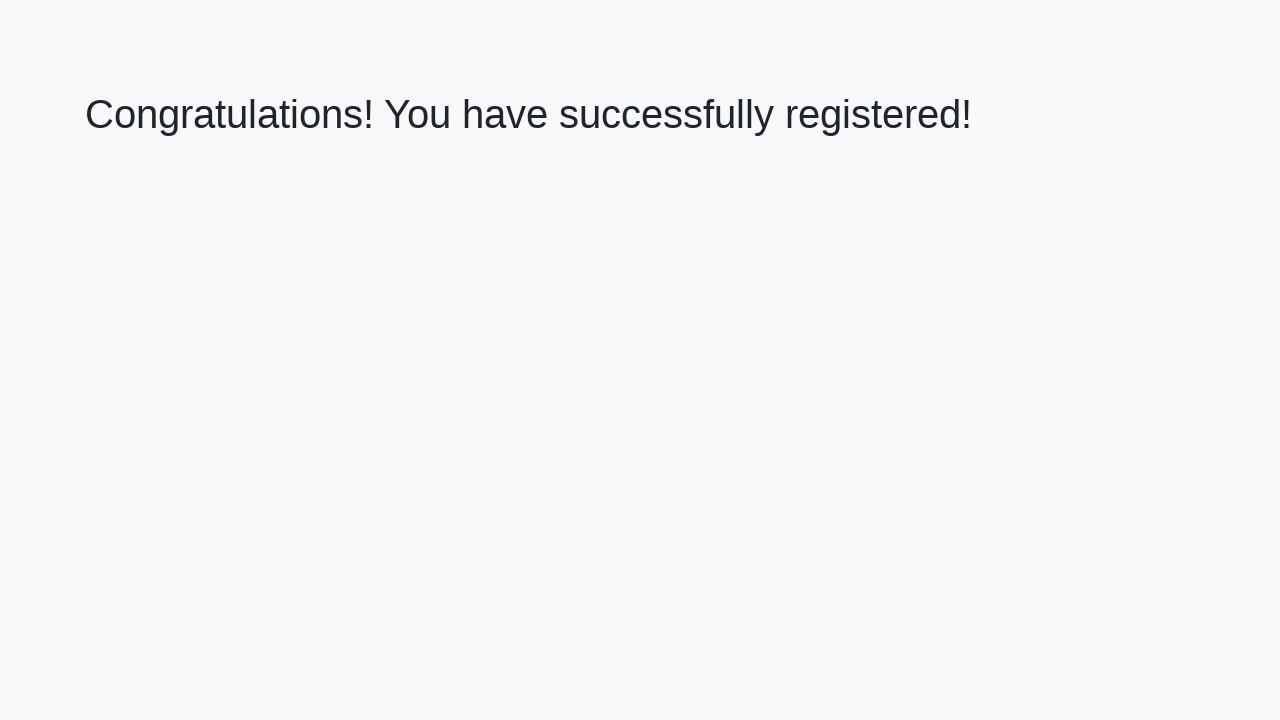

Retrieved success message text: 'Congratulations! You have successfully registered!'
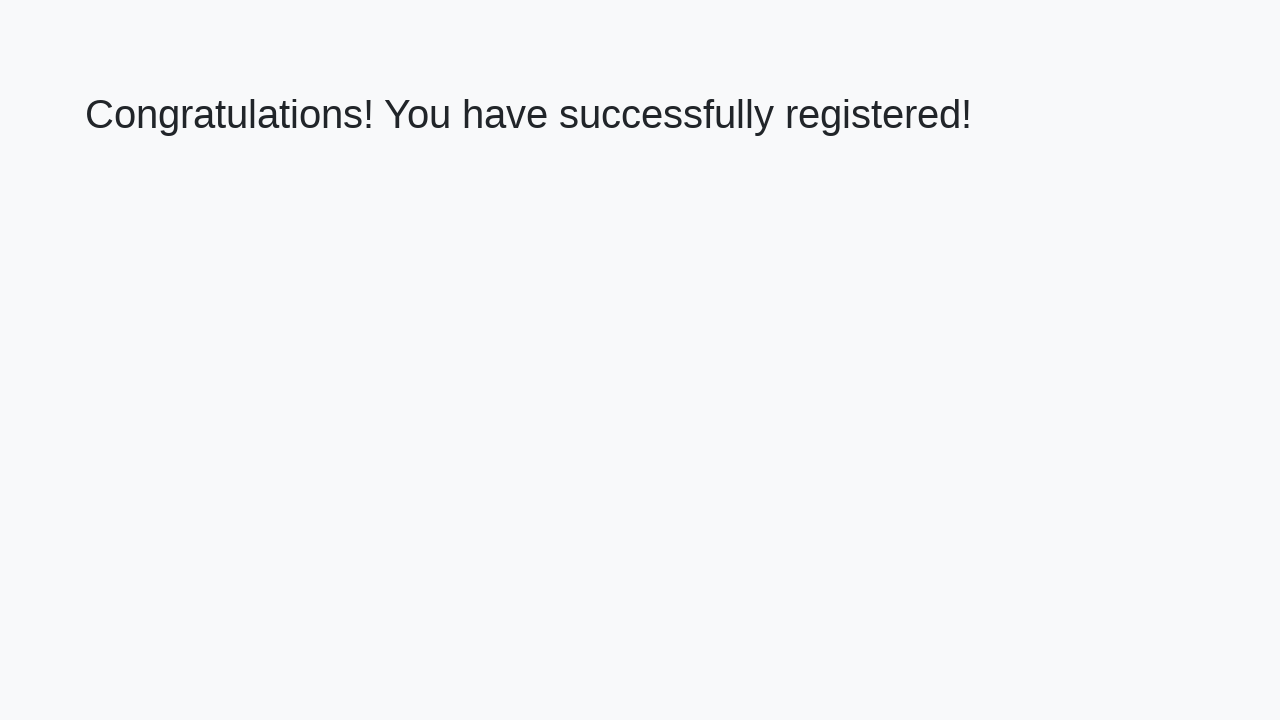

Verified success message matches expected text
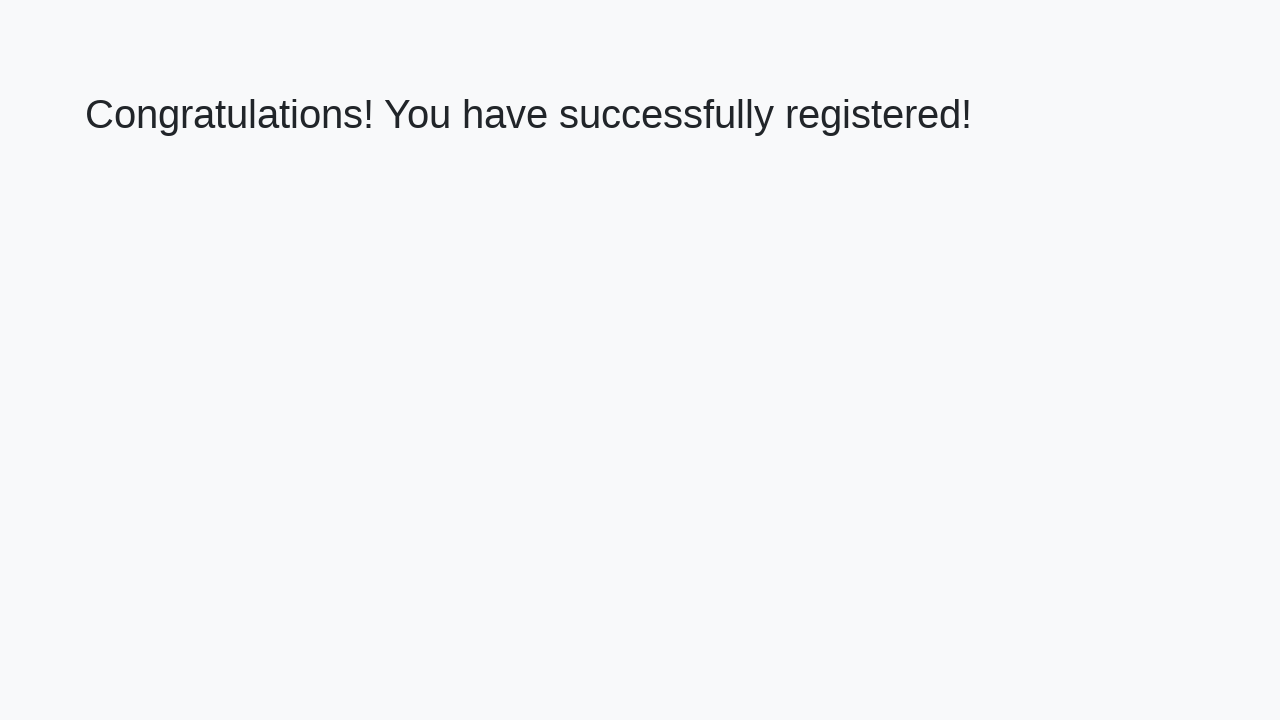

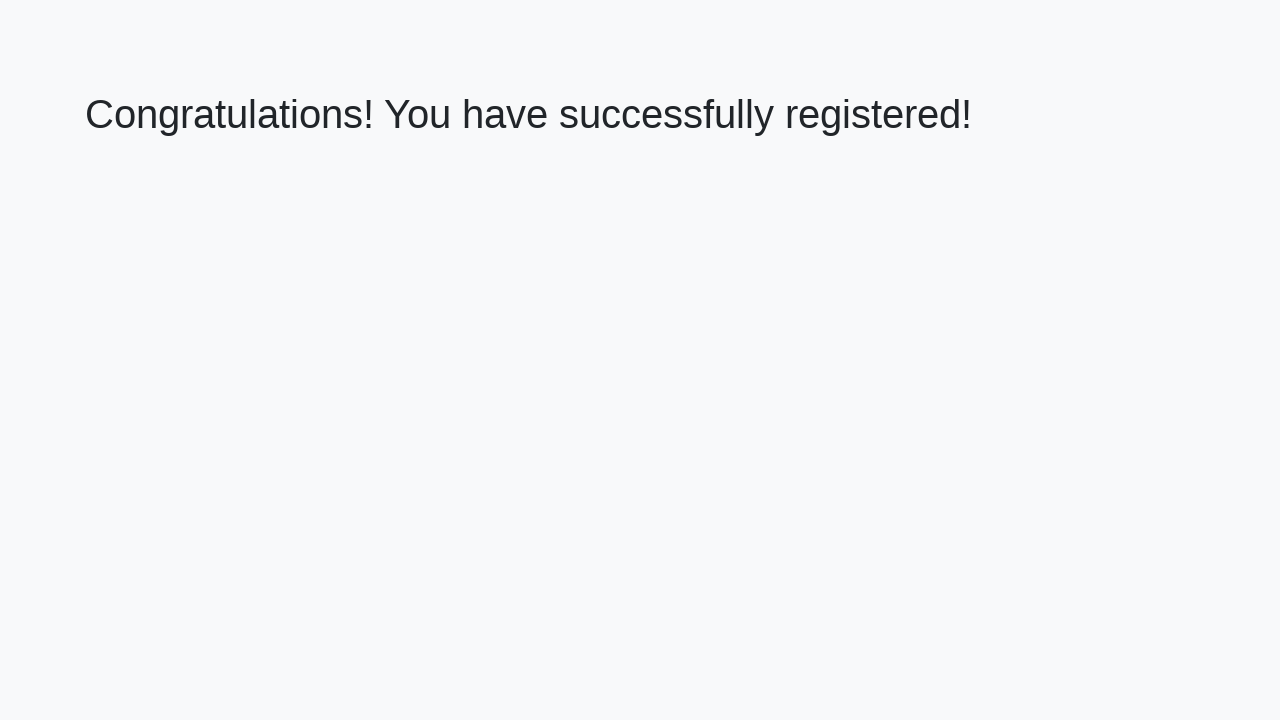